Tests checkbox functionality by clicking to select and deselect a checkbox, and counts the total number of checkboxes on the page

Starting URL: https://rahulshettyacademy.com/AutomationPractice/

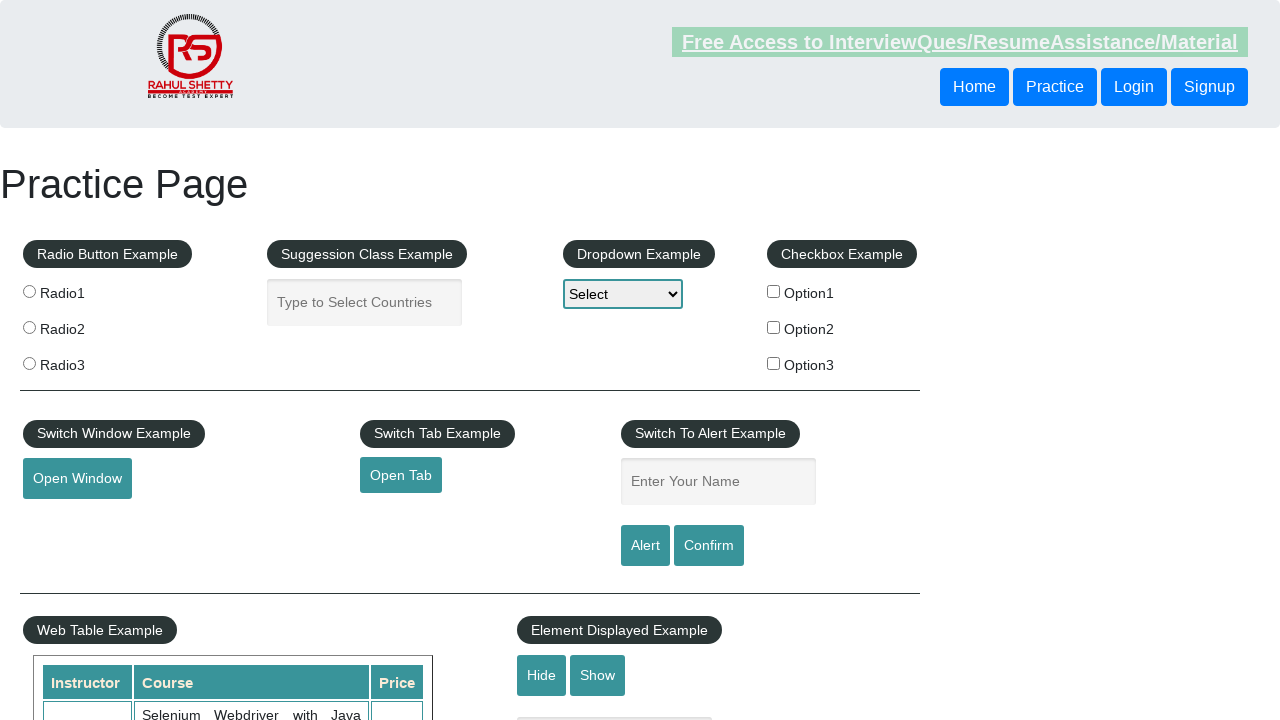

Clicked checkbox option1 to select it at (774, 291) on #checkBoxOption1
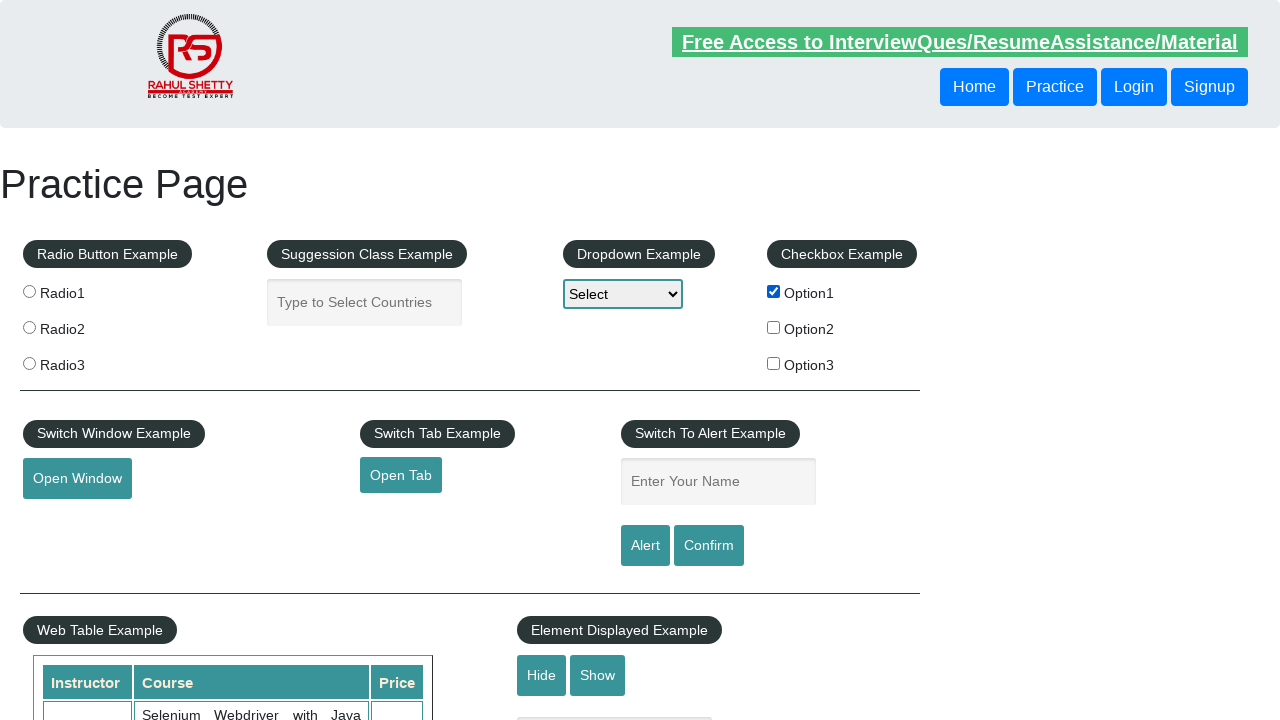

Located checkbox option1 element
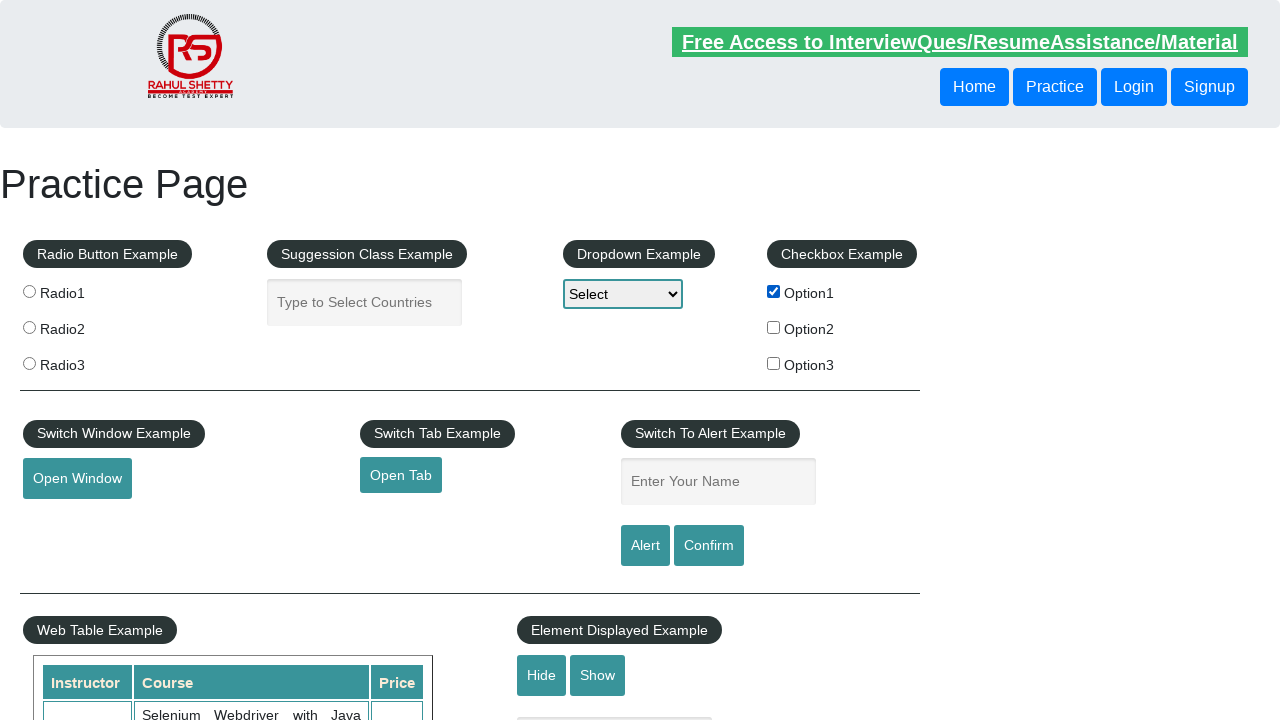

Verified checkbox option1 is selected
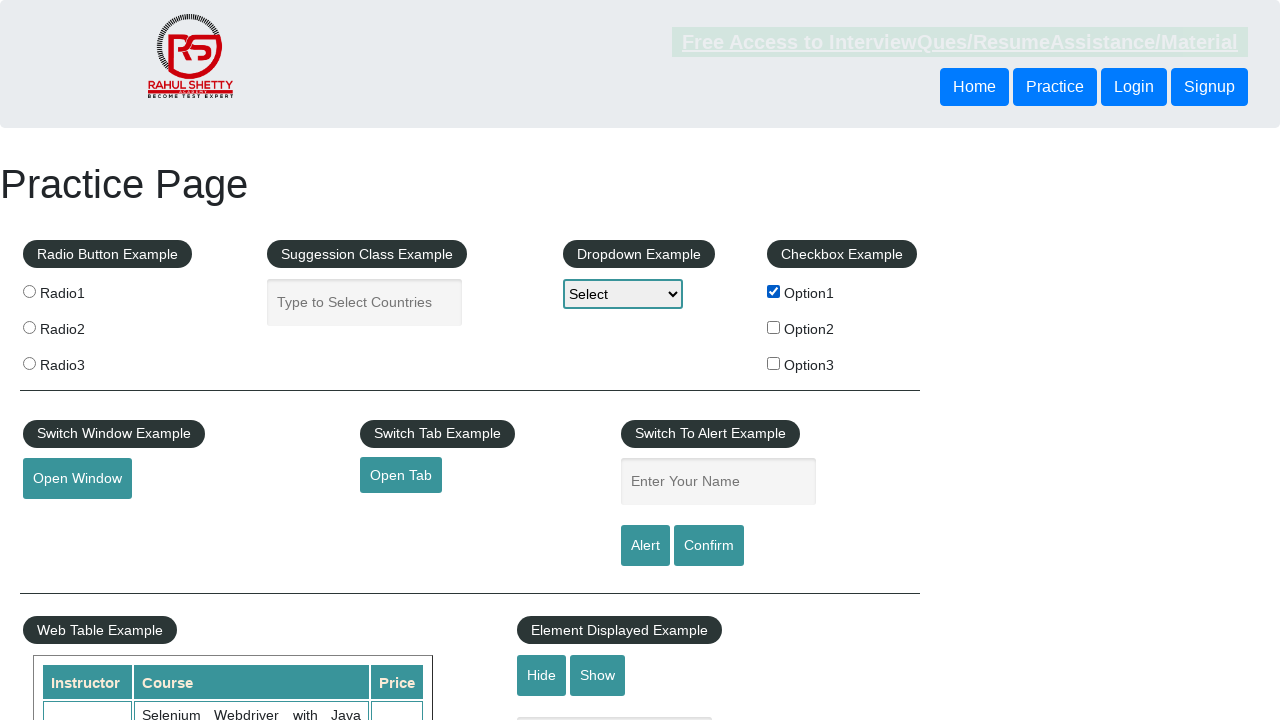

Clicked checkbox option1 to deselect it at (774, 291) on #checkBoxOption1
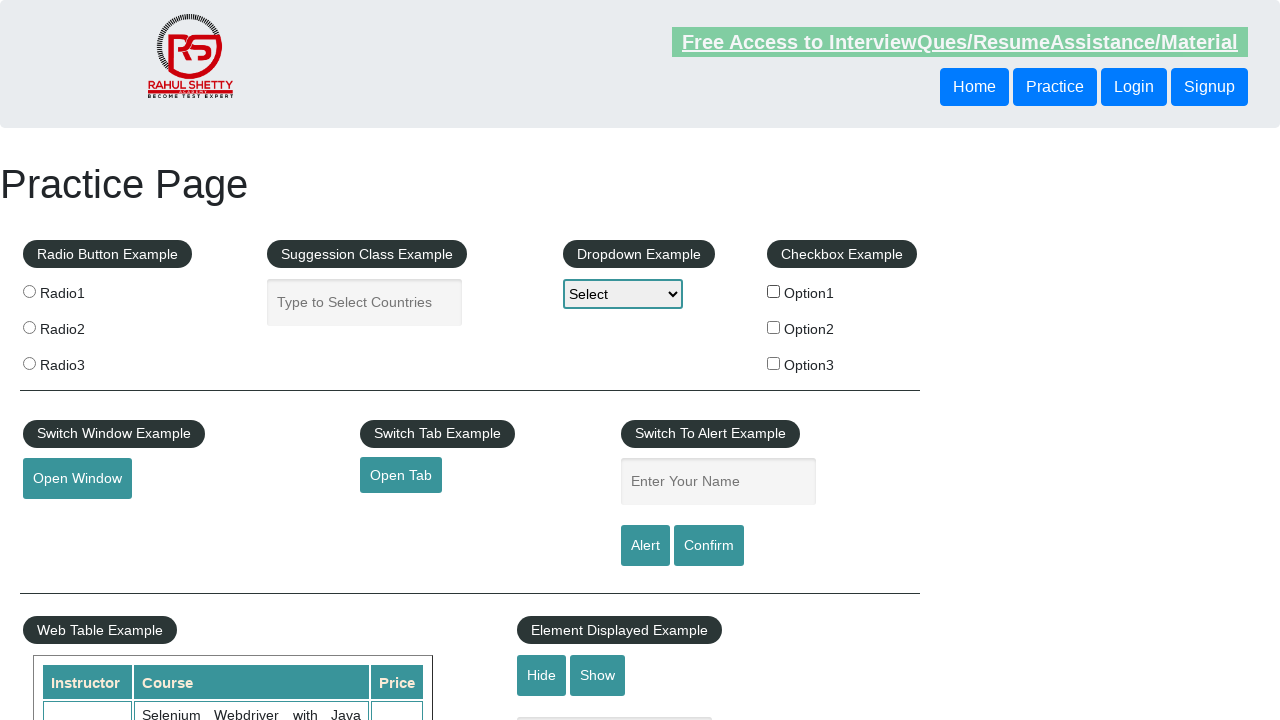

Verified checkbox option1 is deselected
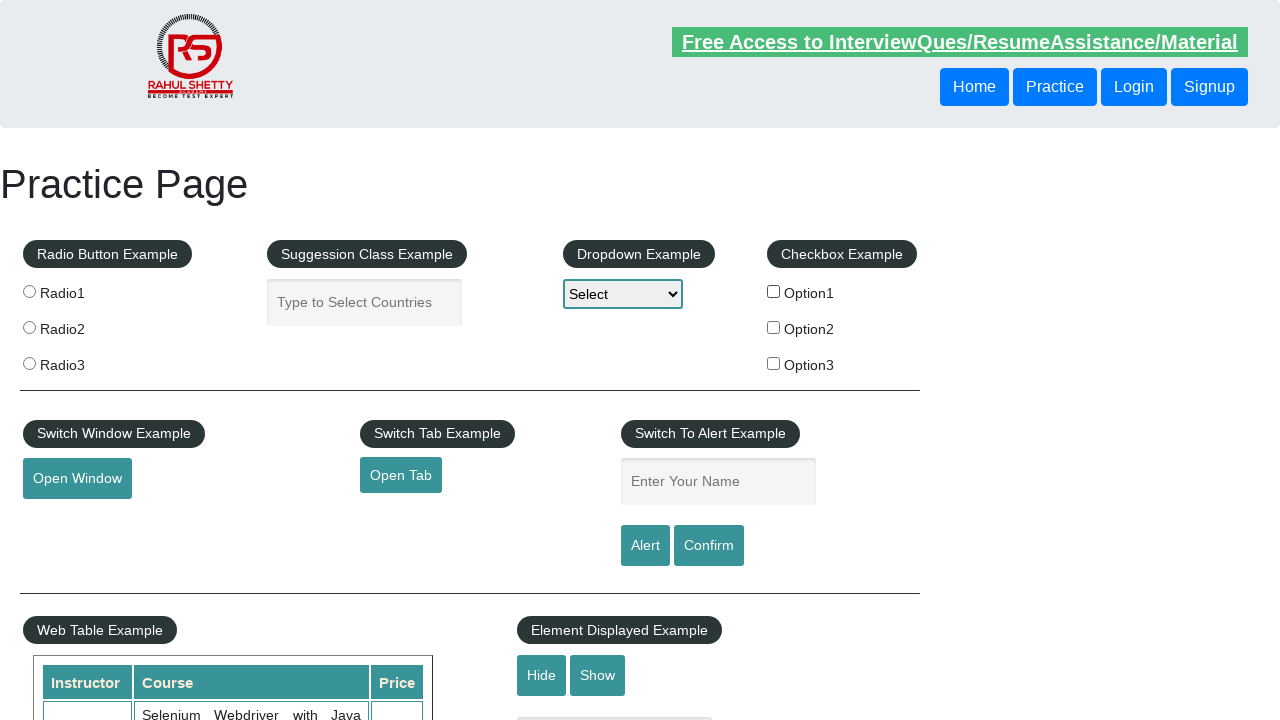

Counted total checkboxes on page: 3
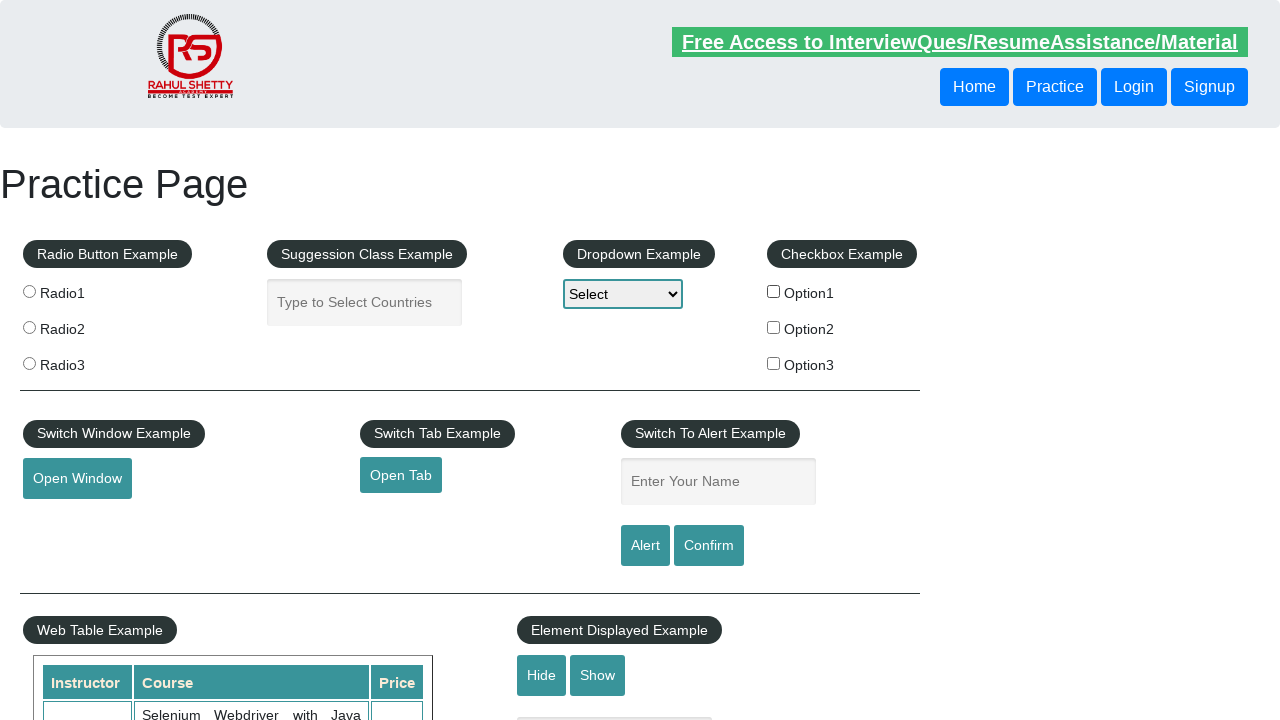

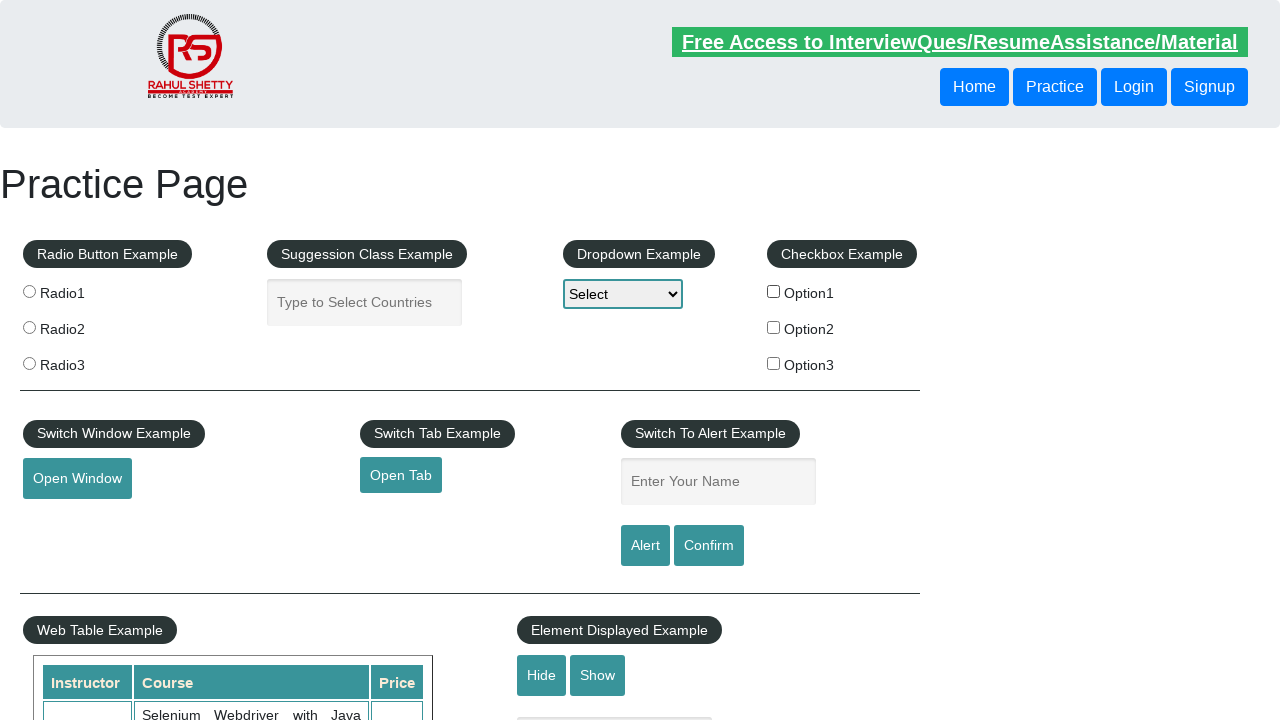